Tests e-commerce functionality by searching for products containing "ca" and adding multiple items to cart

Starting URL: https://rahulshettyacademy.com/seleniumPractise/#/

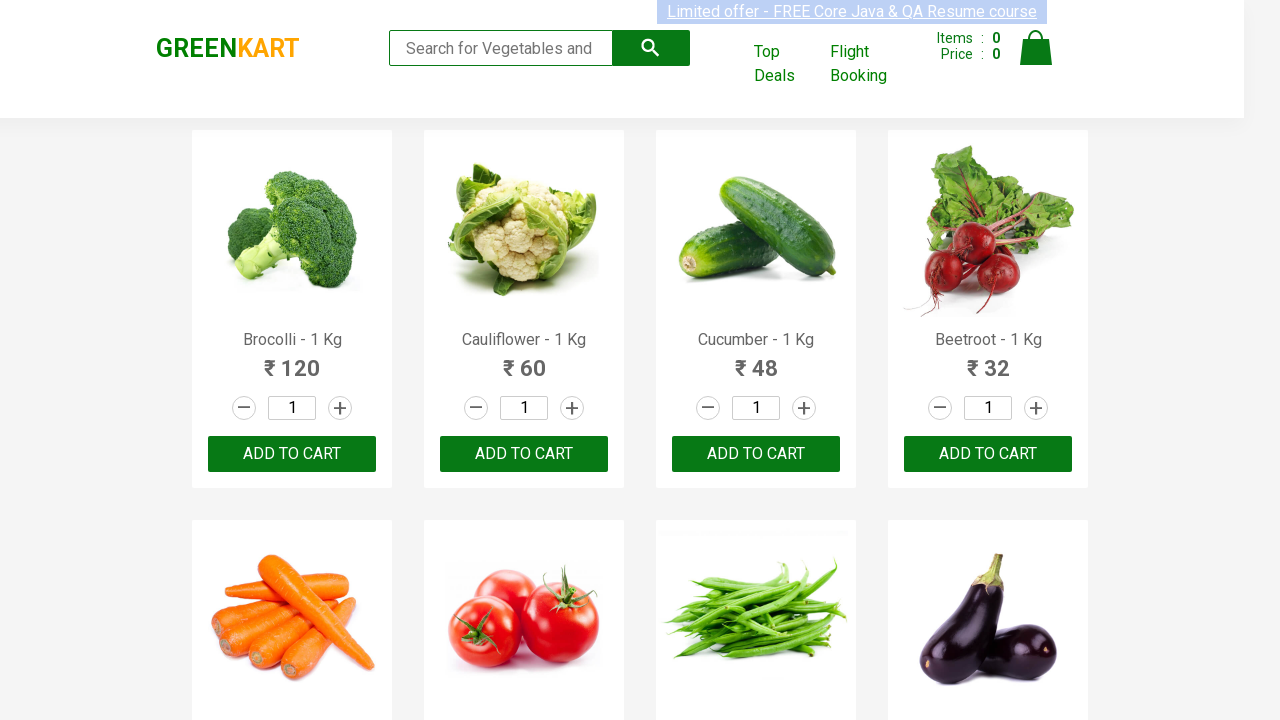

Filled search field with 'ca' to filter products on .search-keyword
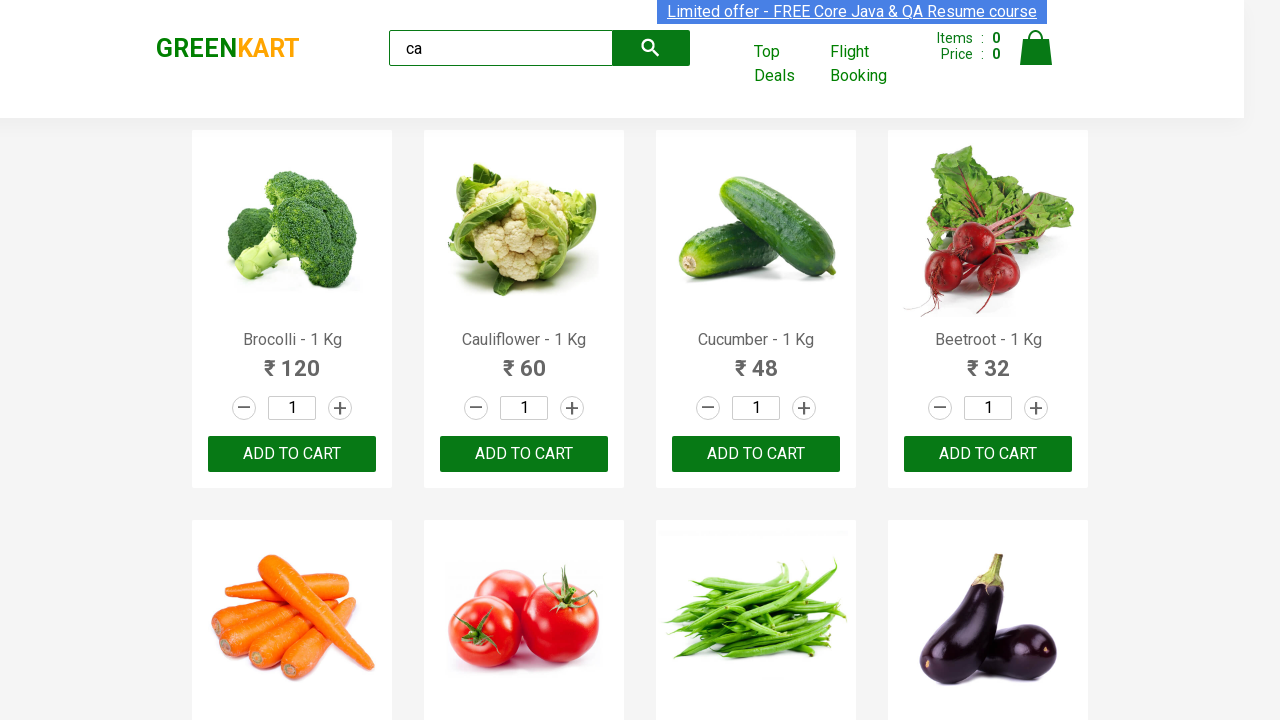

Waited for search results to load
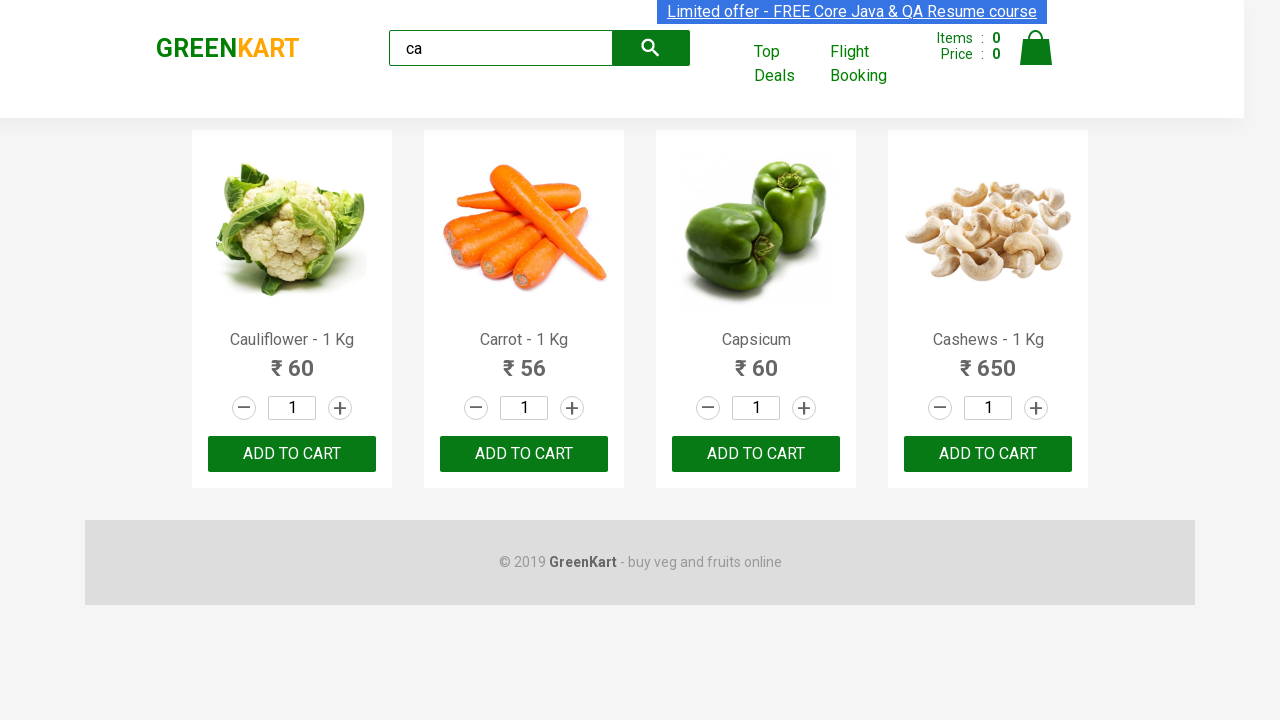

Added third product to cart at (756, 454) on :nth-child(3) > .product-action > button
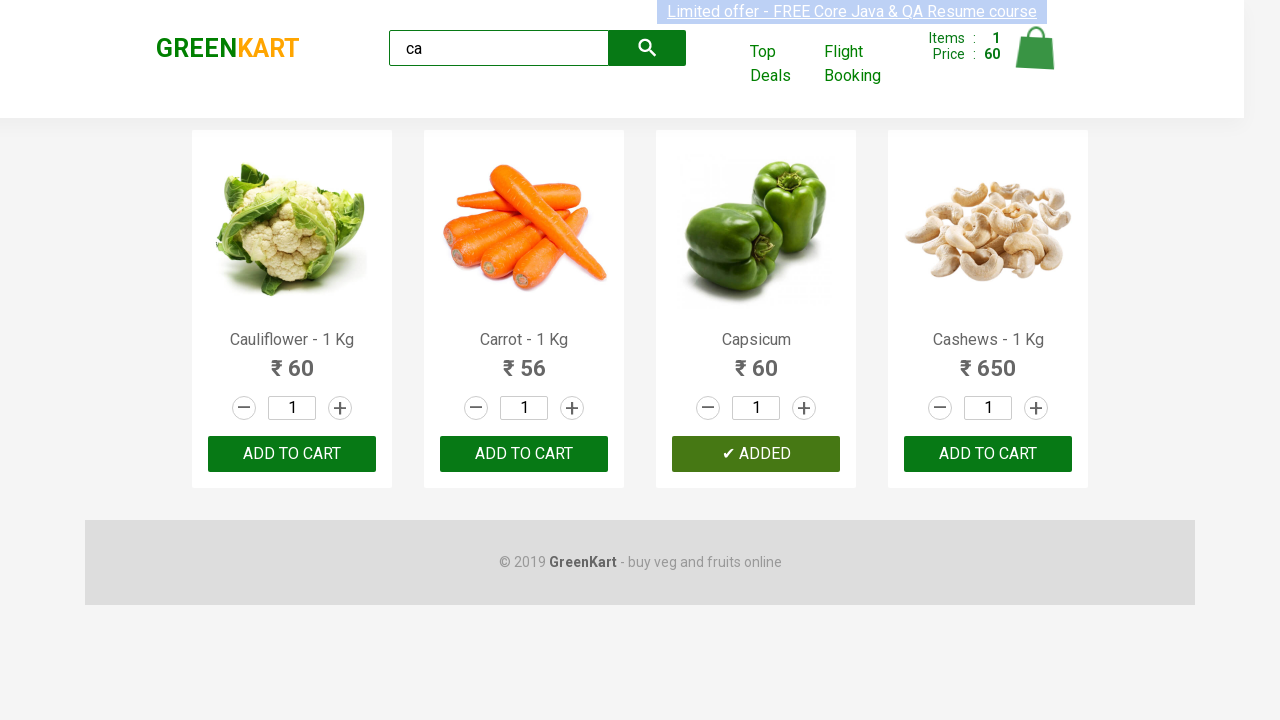

Waited before next action
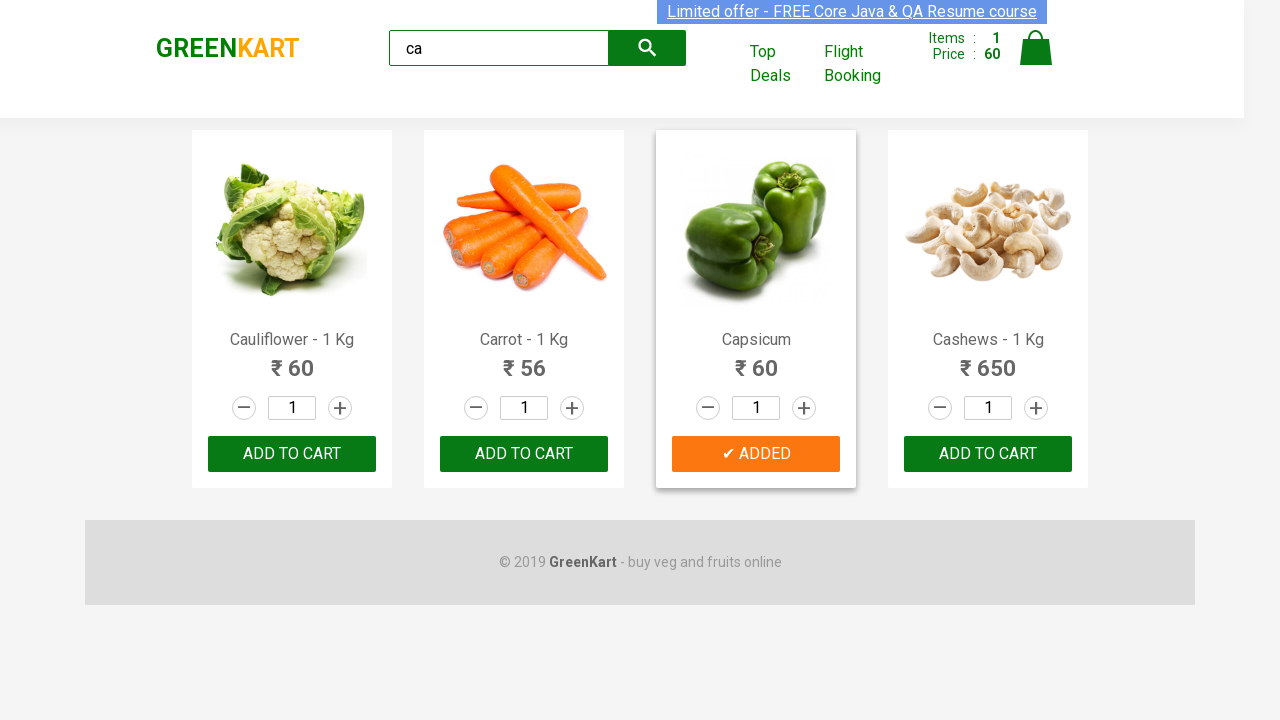

Added fourth product to cart at (988, 454) on .products .product >> nth=3 >> text=ADD TO CART
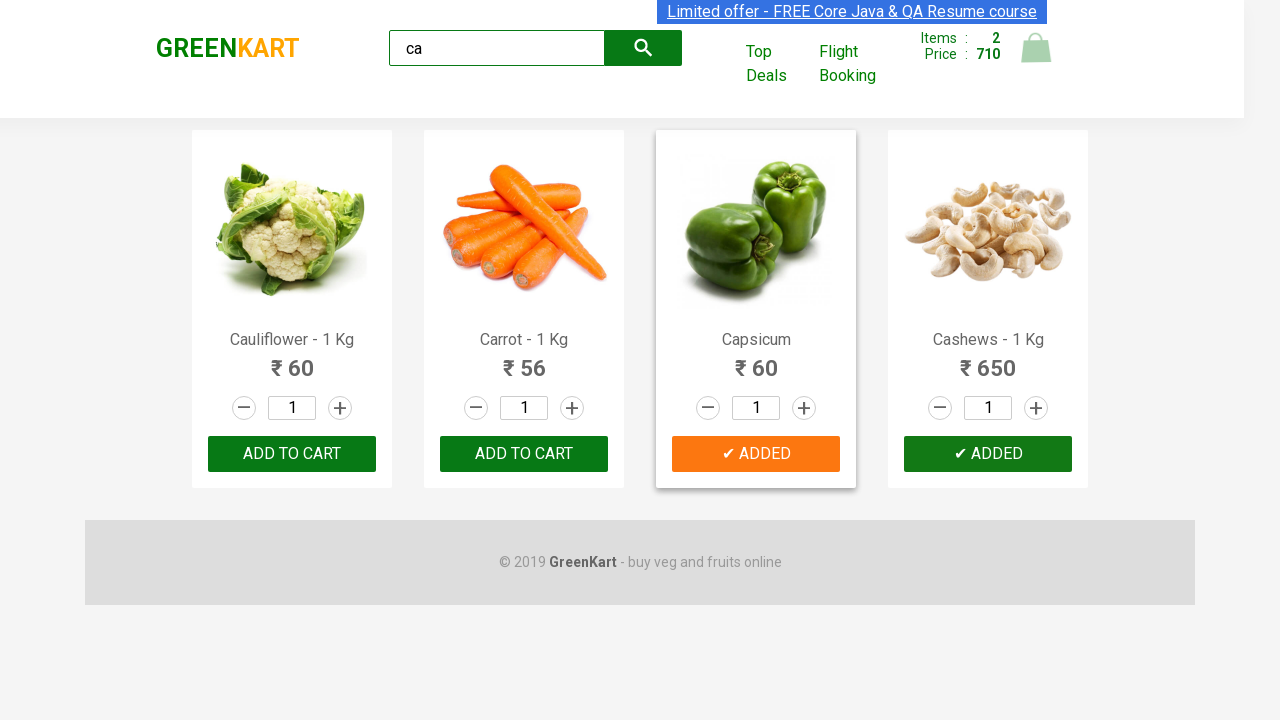

Waited before iterating through products
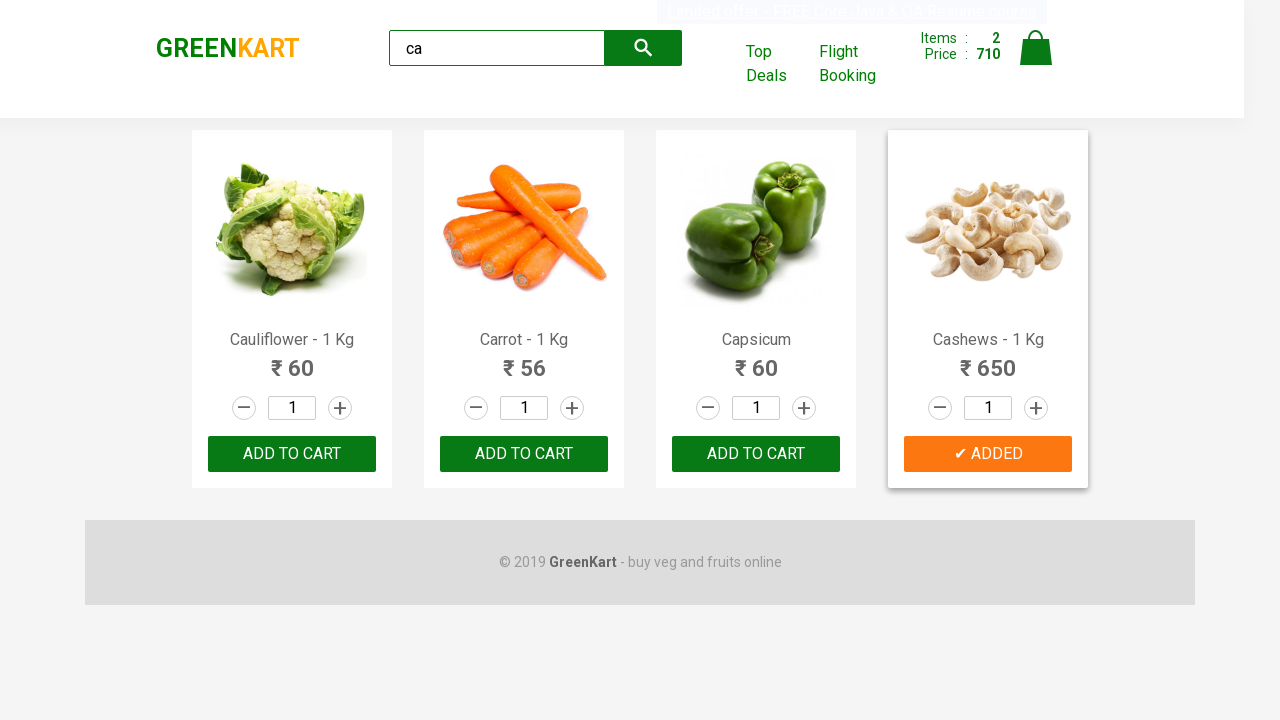

Found and added Cashews product to cart at (988, 454) on .products .product >> nth=3 >> text=ADD TO CART
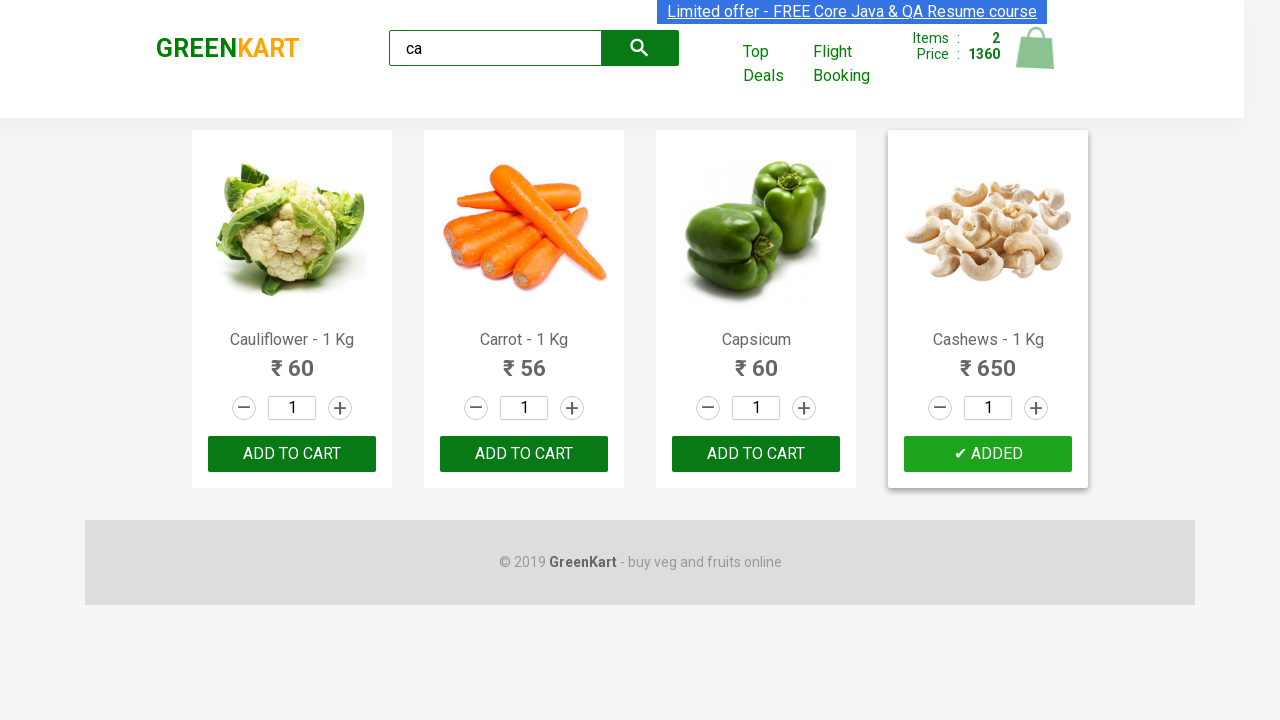

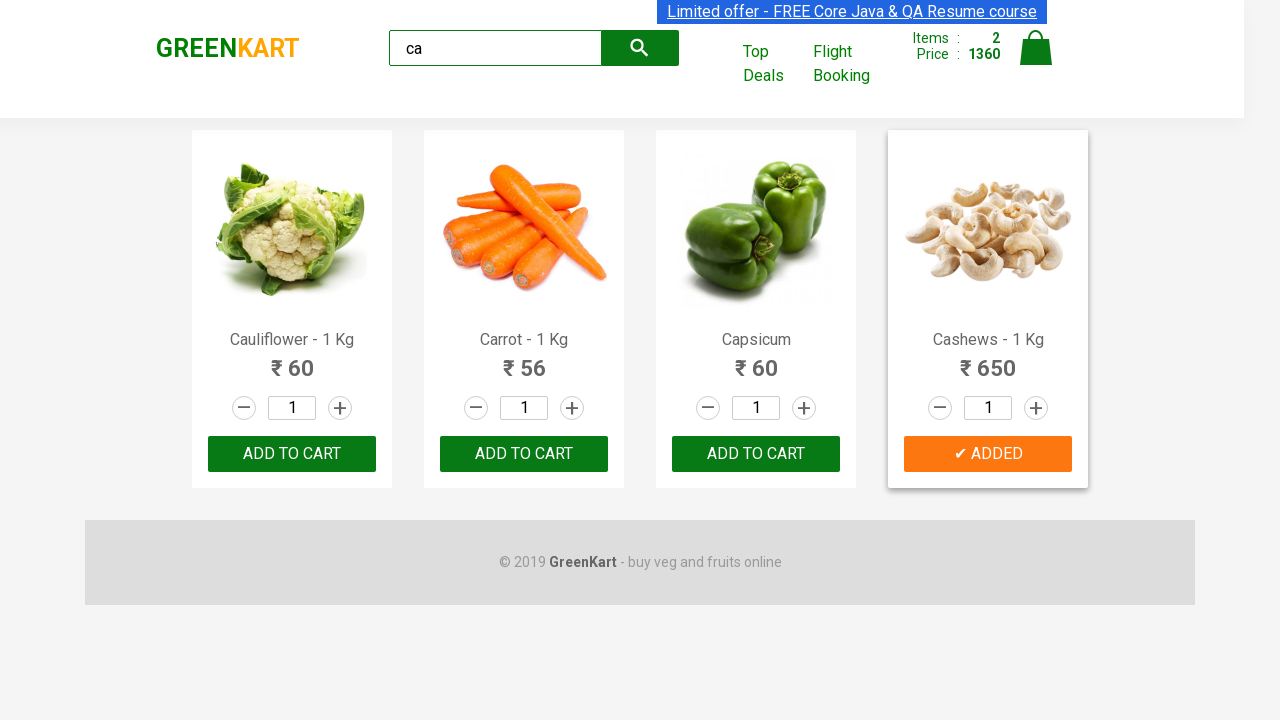